Tests that other controls are hidden when editing a todo item

Starting URL: https://demo.playwright.dev/todomvc

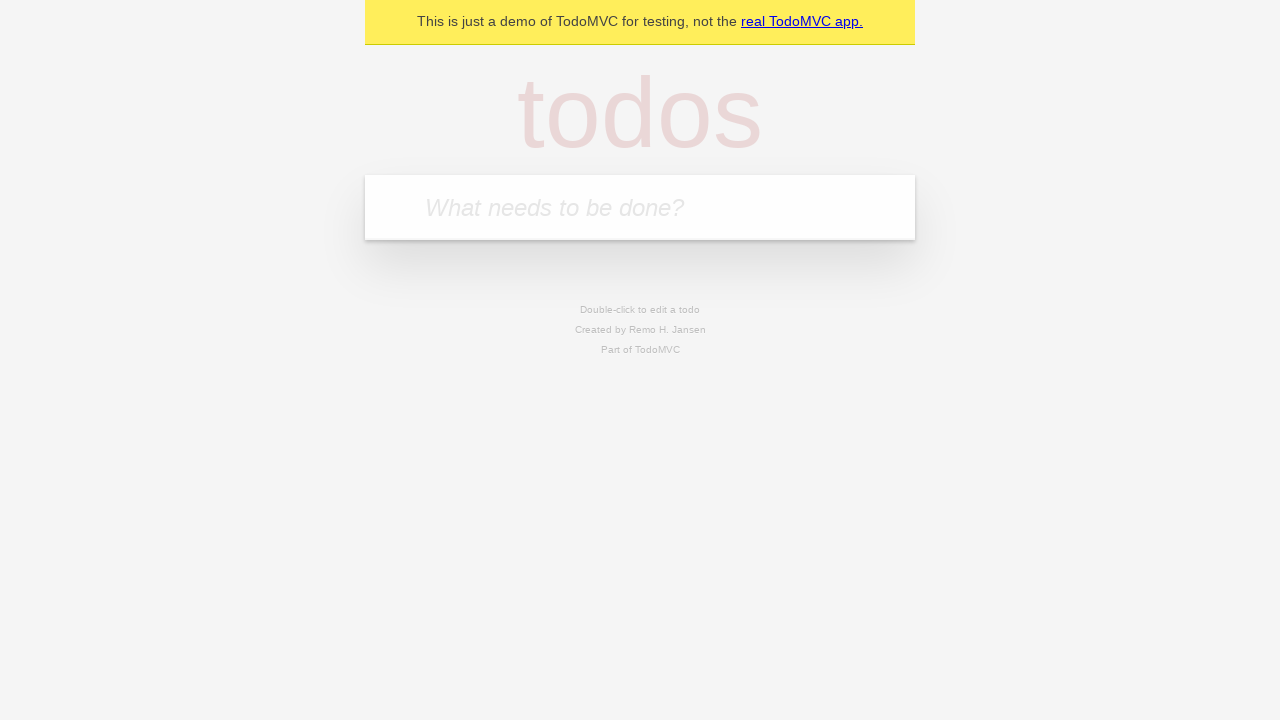

Filled first todo input with 'buy some cheese' on .new-todo
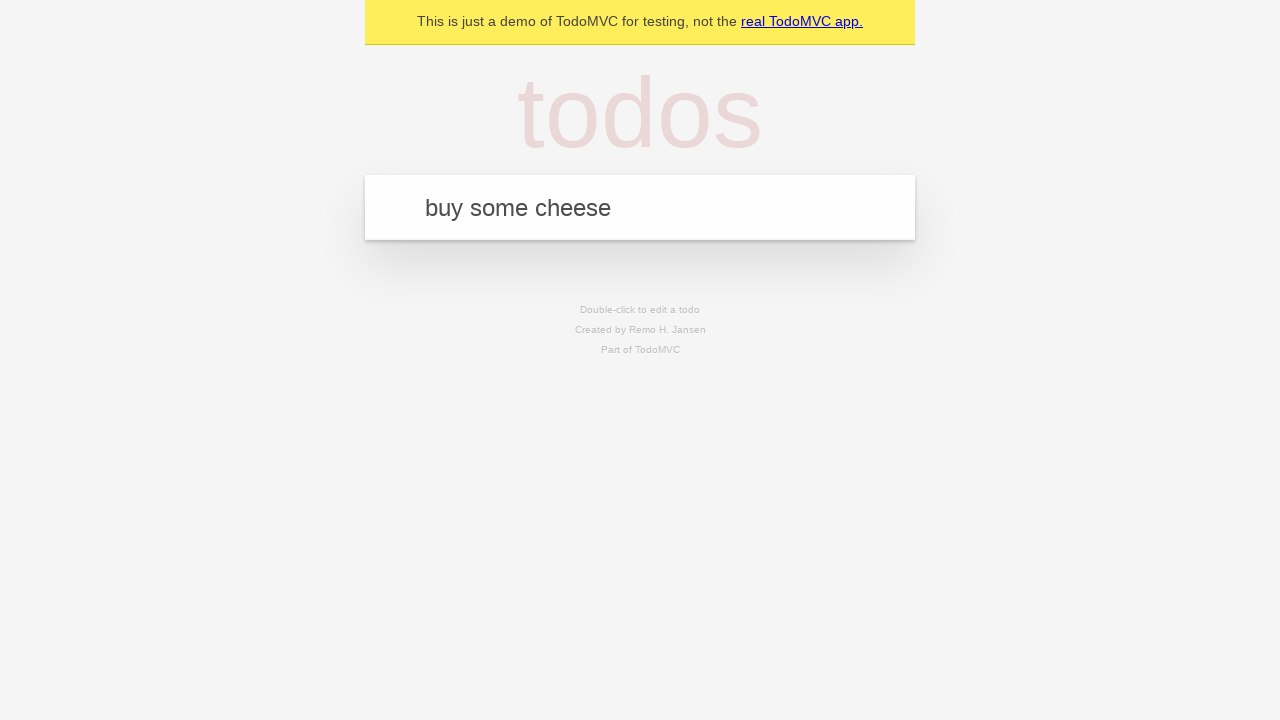

Pressed Enter to create first todo on .new-todo
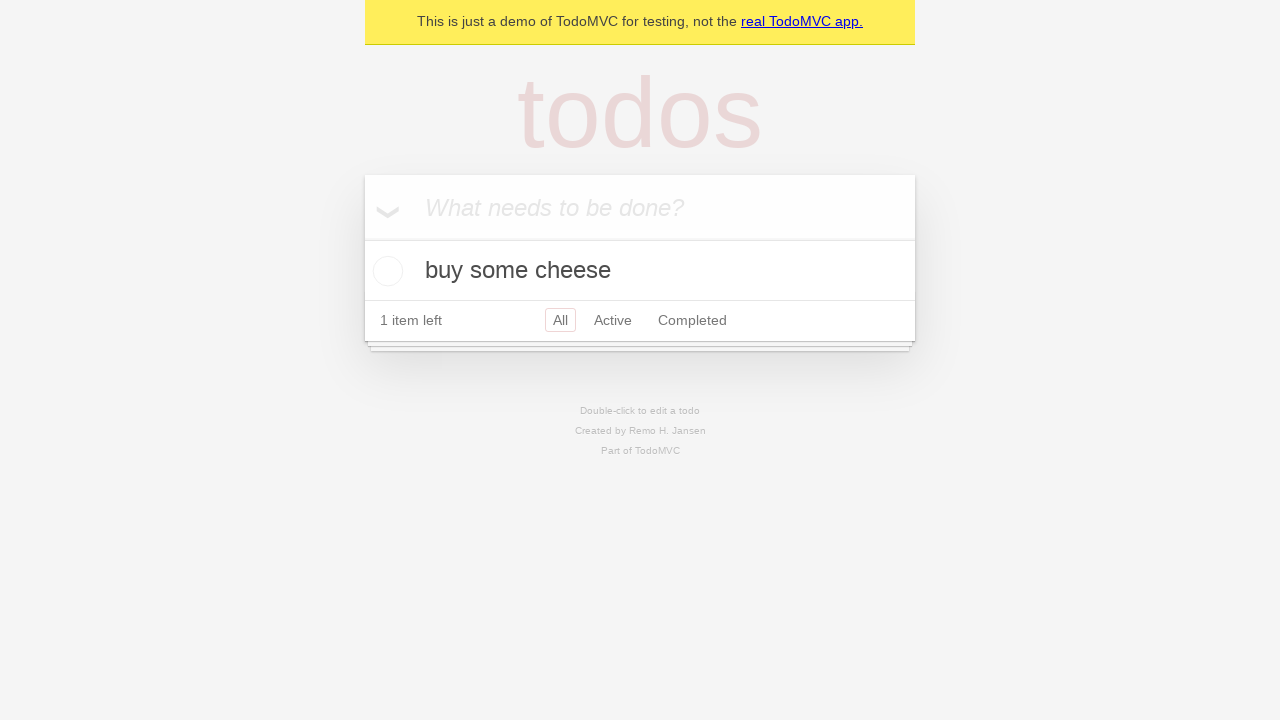

Filled second todo input with 'feed the cat' on .new-todo
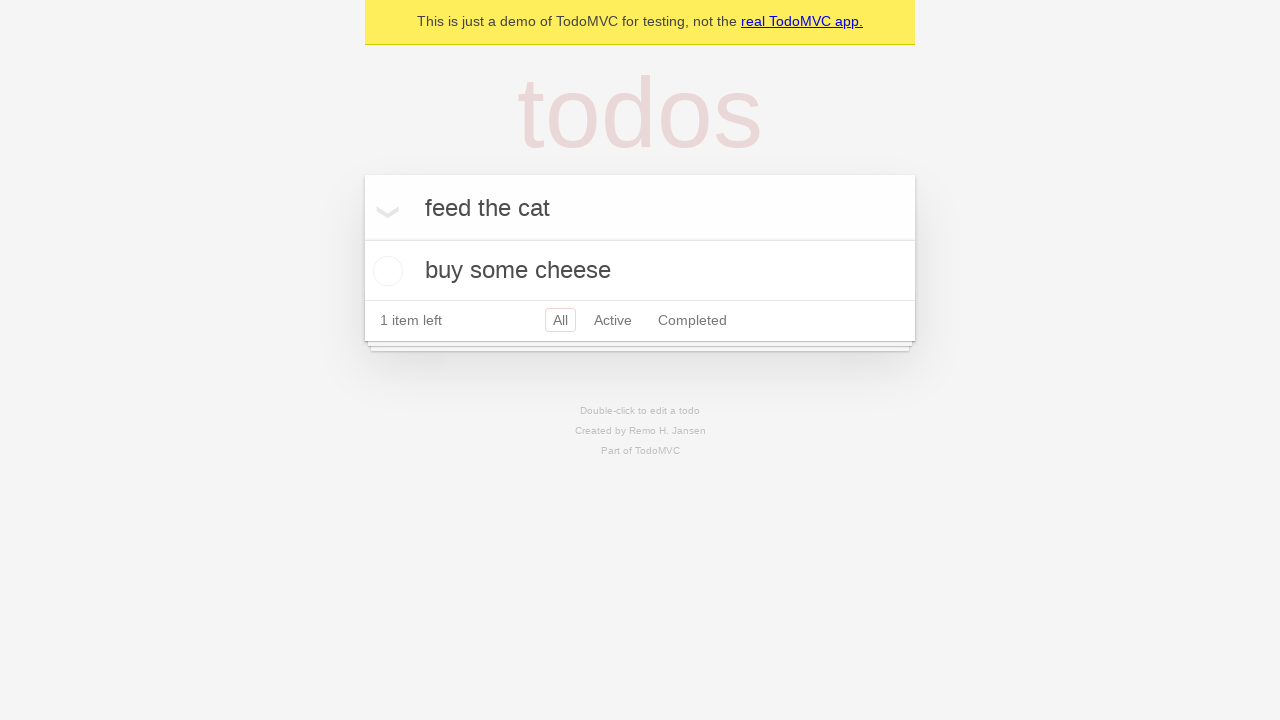

Pressed Enter to create second todo on .new-todo
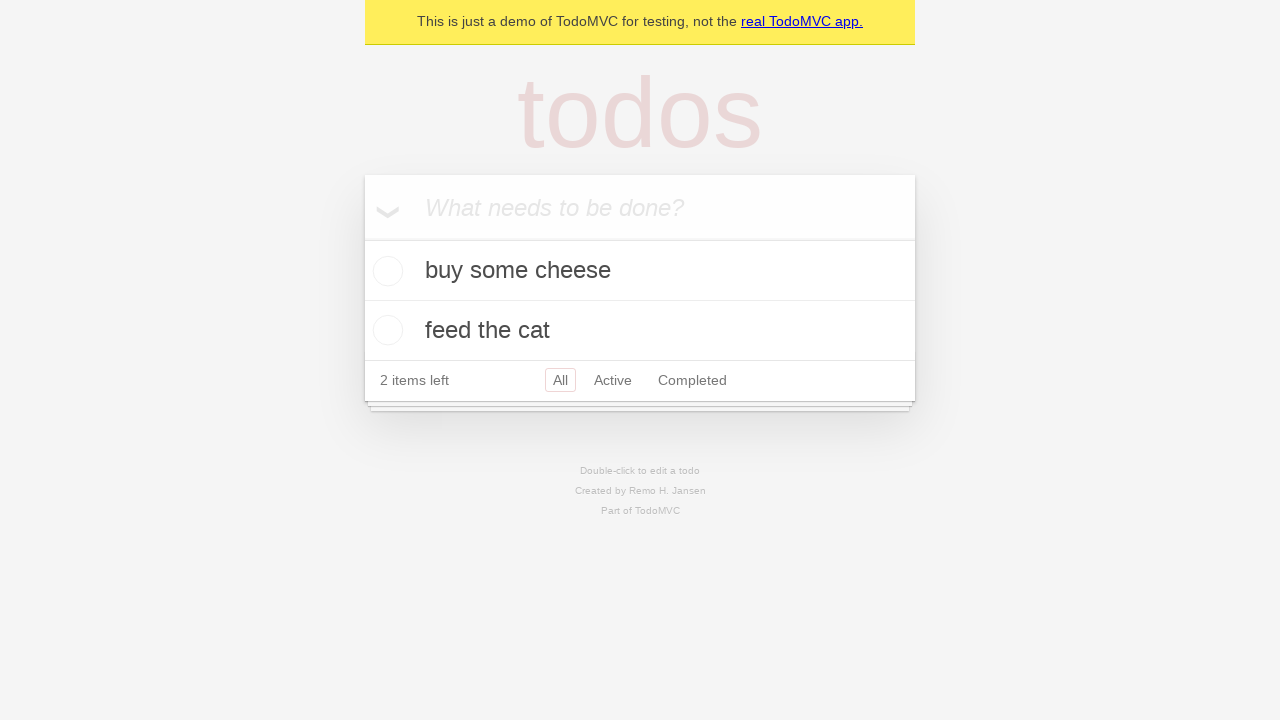

Filled third todo input with 'book a doctors appointment' on .new-todo
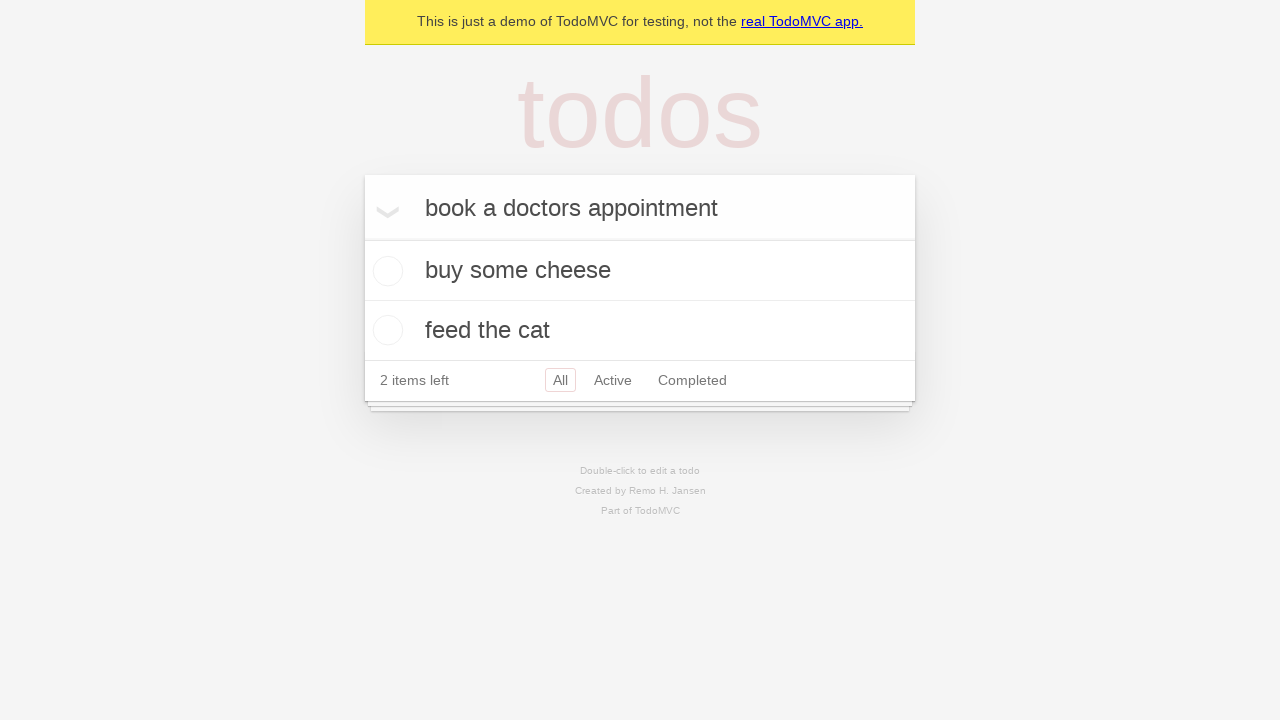

Pressed Enter to create third todo on .new-todo
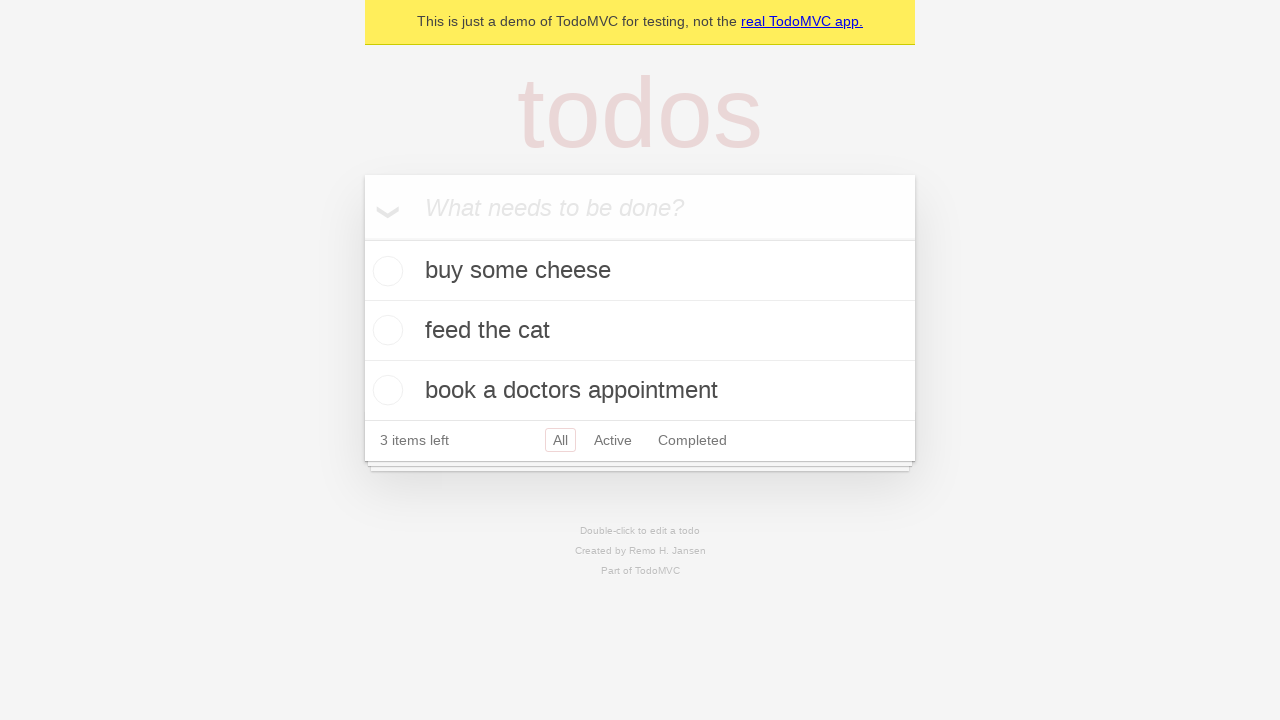

All three todo items loaded
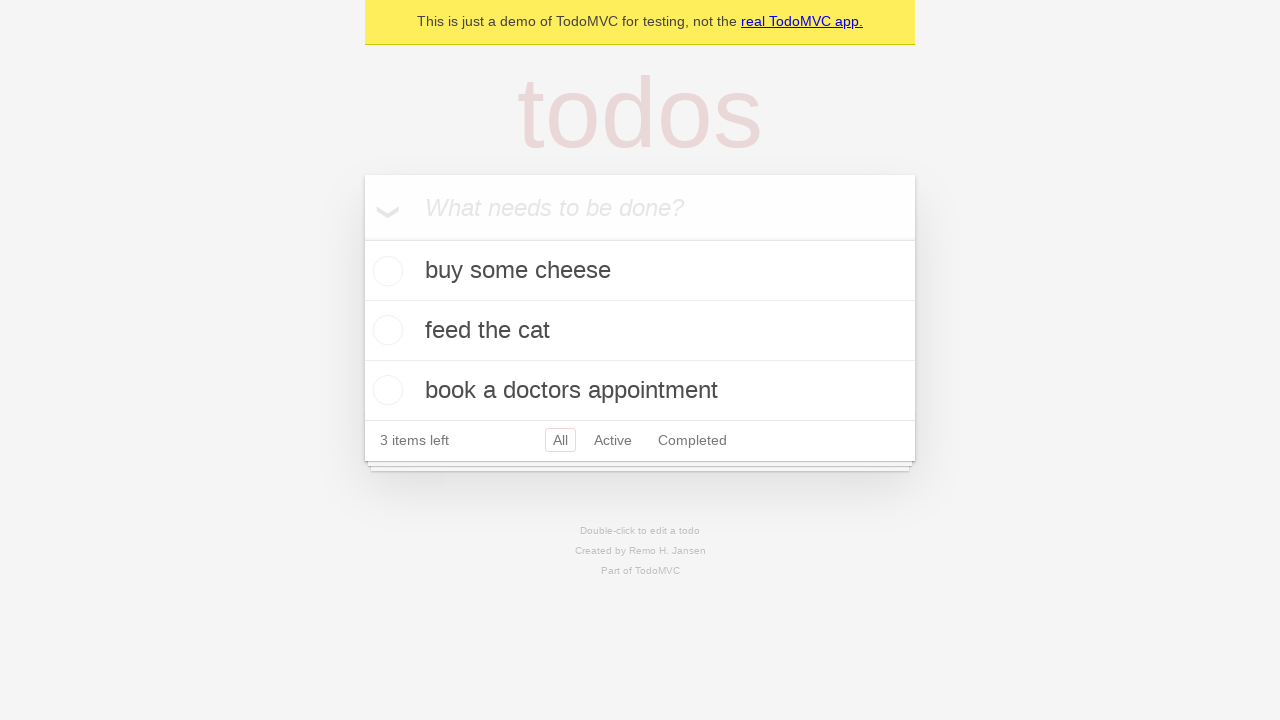

Double-clicked second todo item to enter edit mode at (640, 331) on .todo-list li >> nth=1
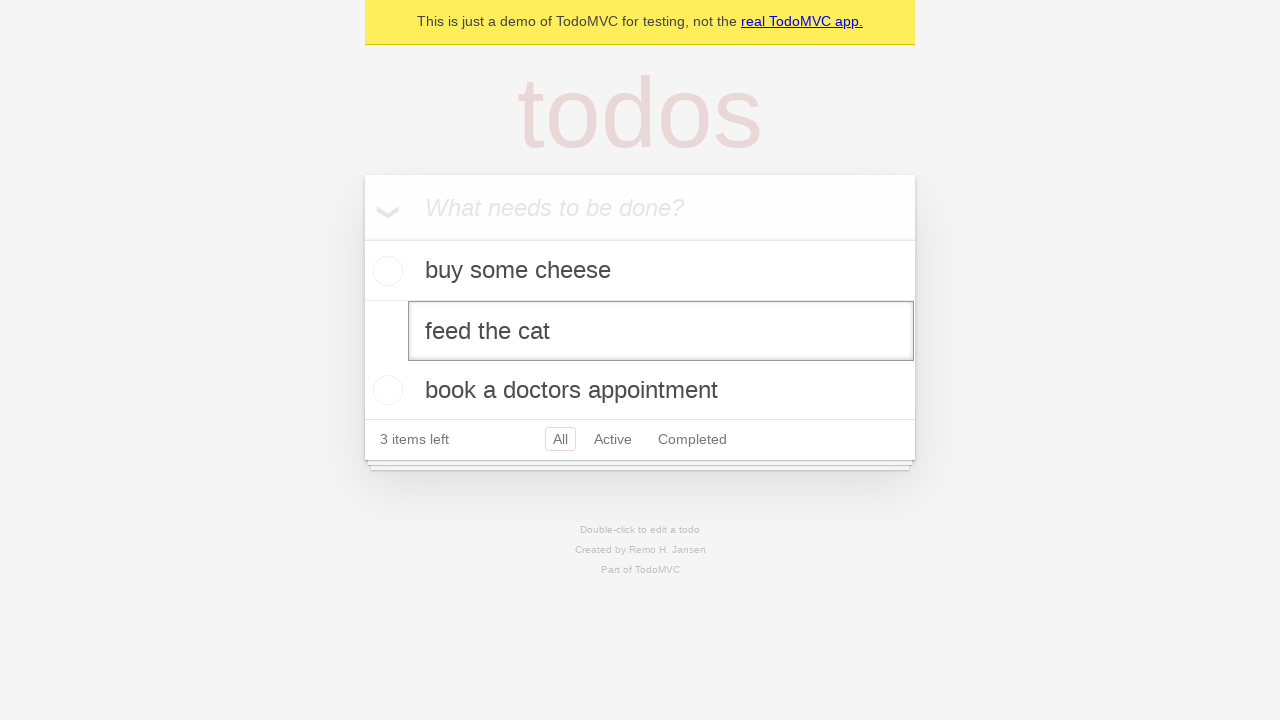

Second todo item entered editing mode, other controls should be hidden
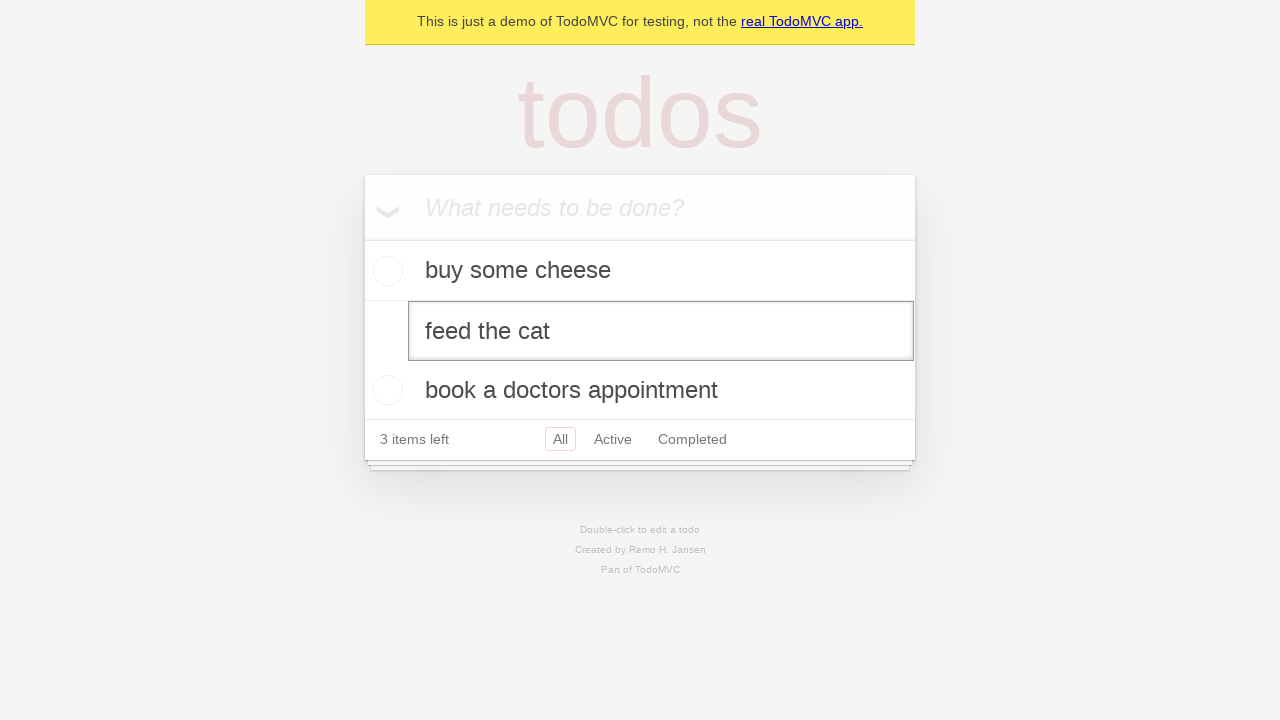

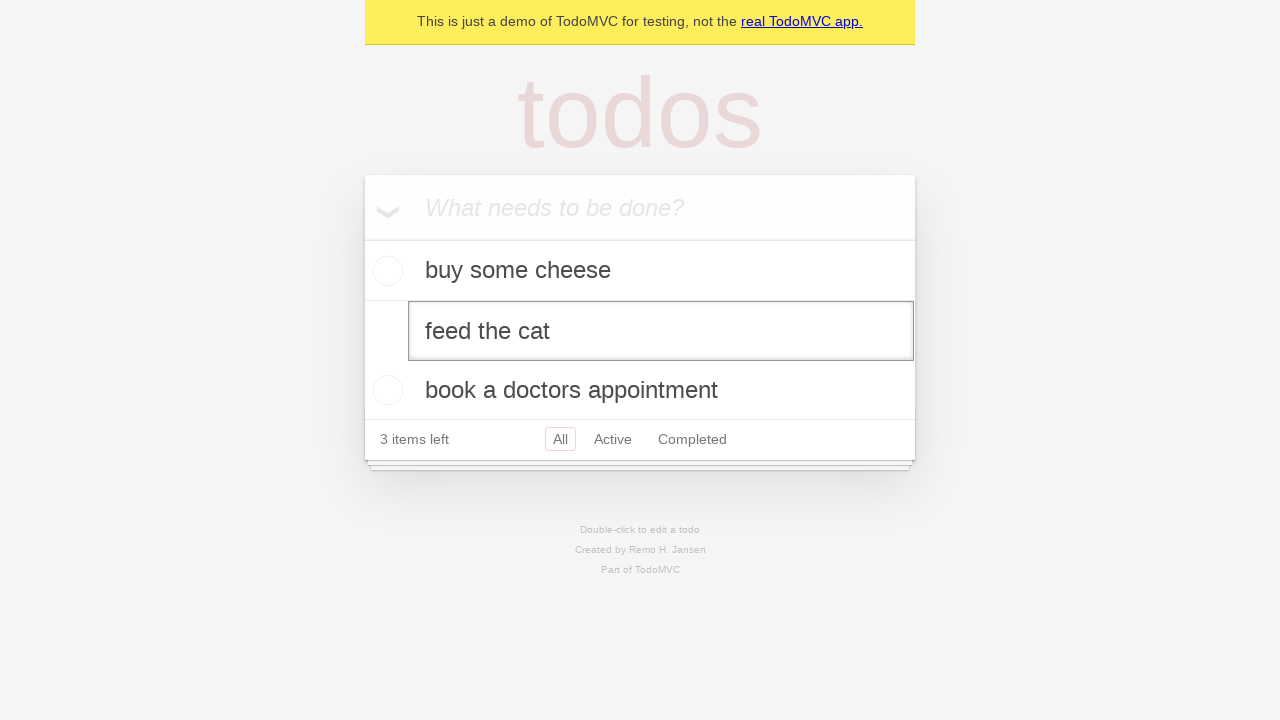